Tests mouse hover functionality by clicking on a hover button and then clicking a "Top" link that appears

Starting URL: https://www.letskodeit.com/practice

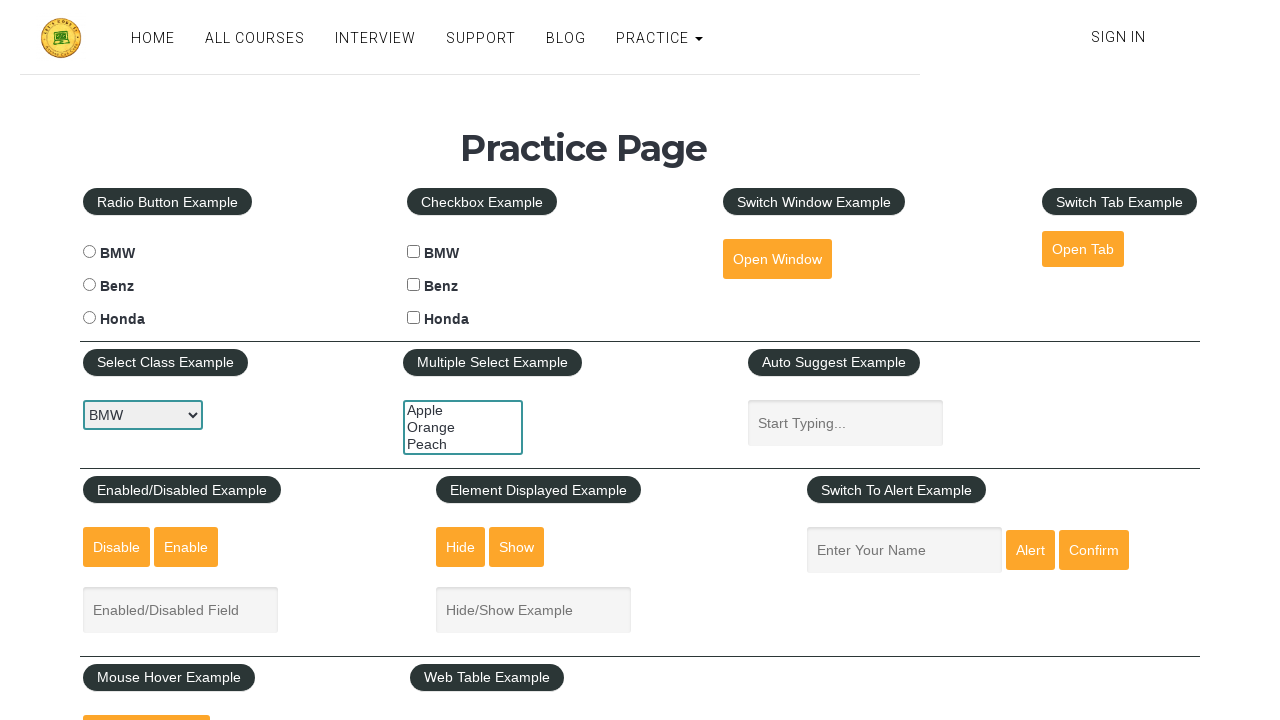

Scrolled down 700 pixels to reach hover button area
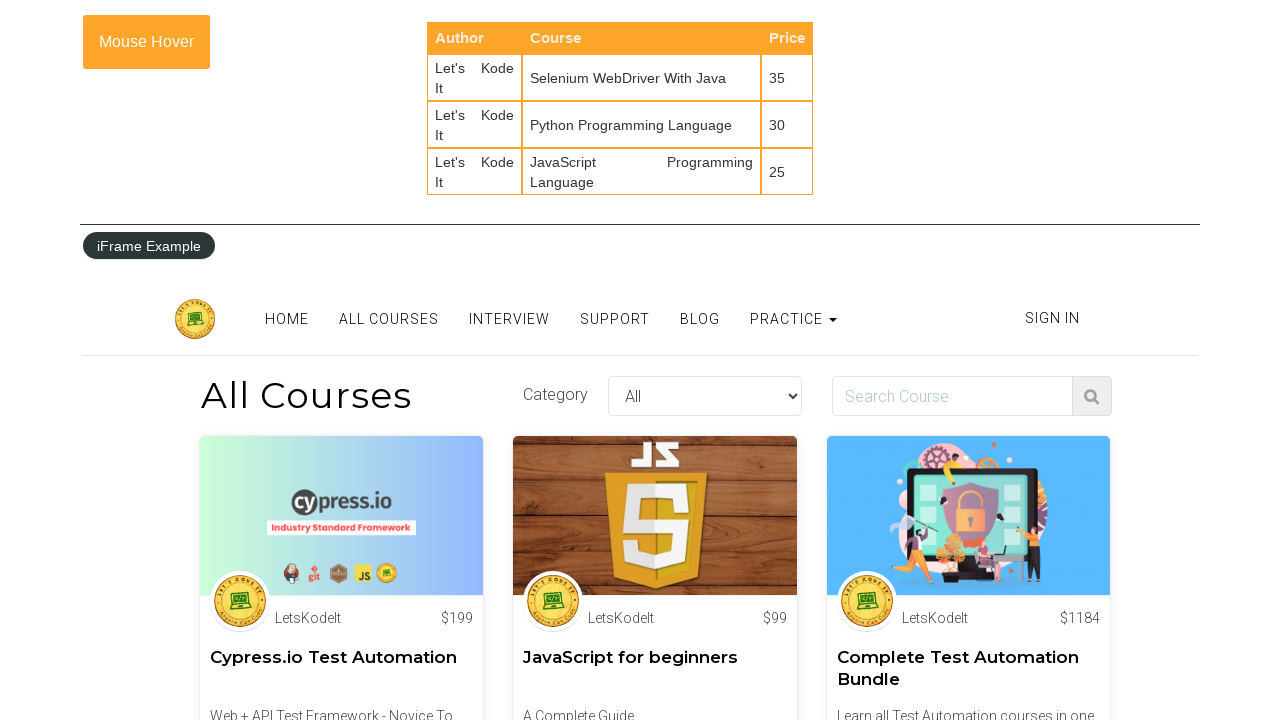

Clicked on the mousehover button at (146, 42) on button#mousehover
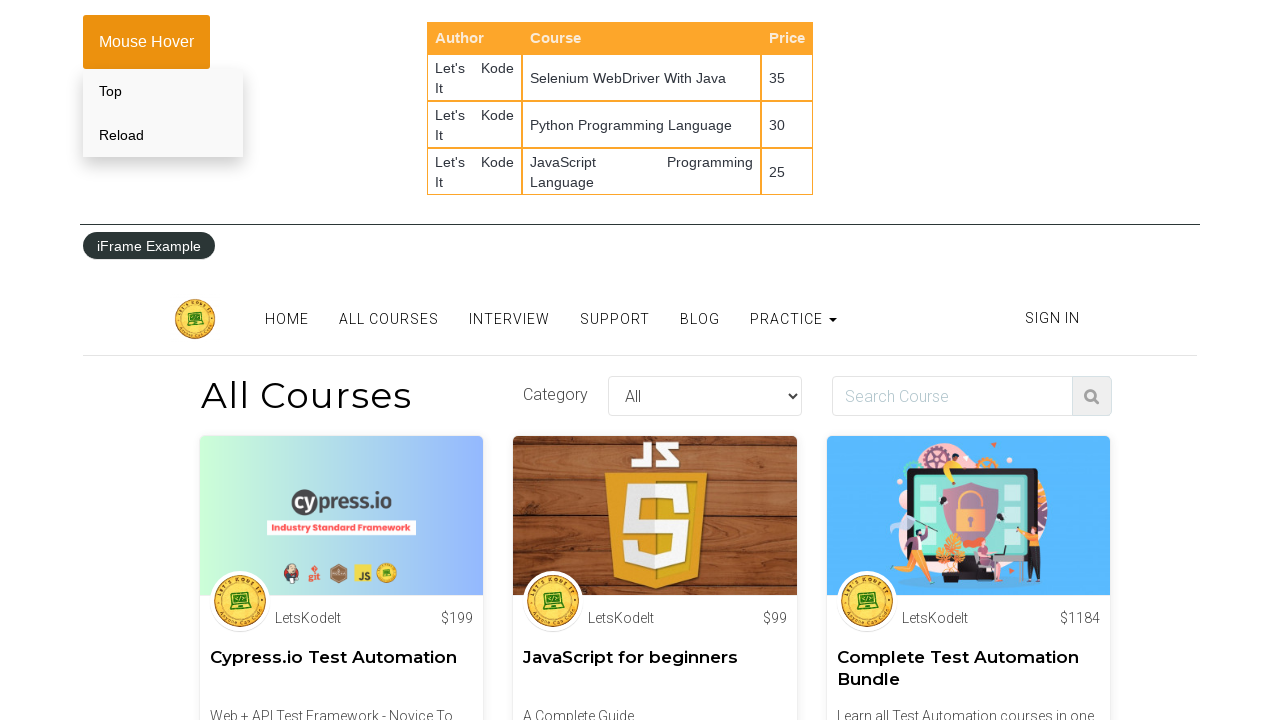

Clicked on the Top link that appeared after hover at (163, 91) on text=Top
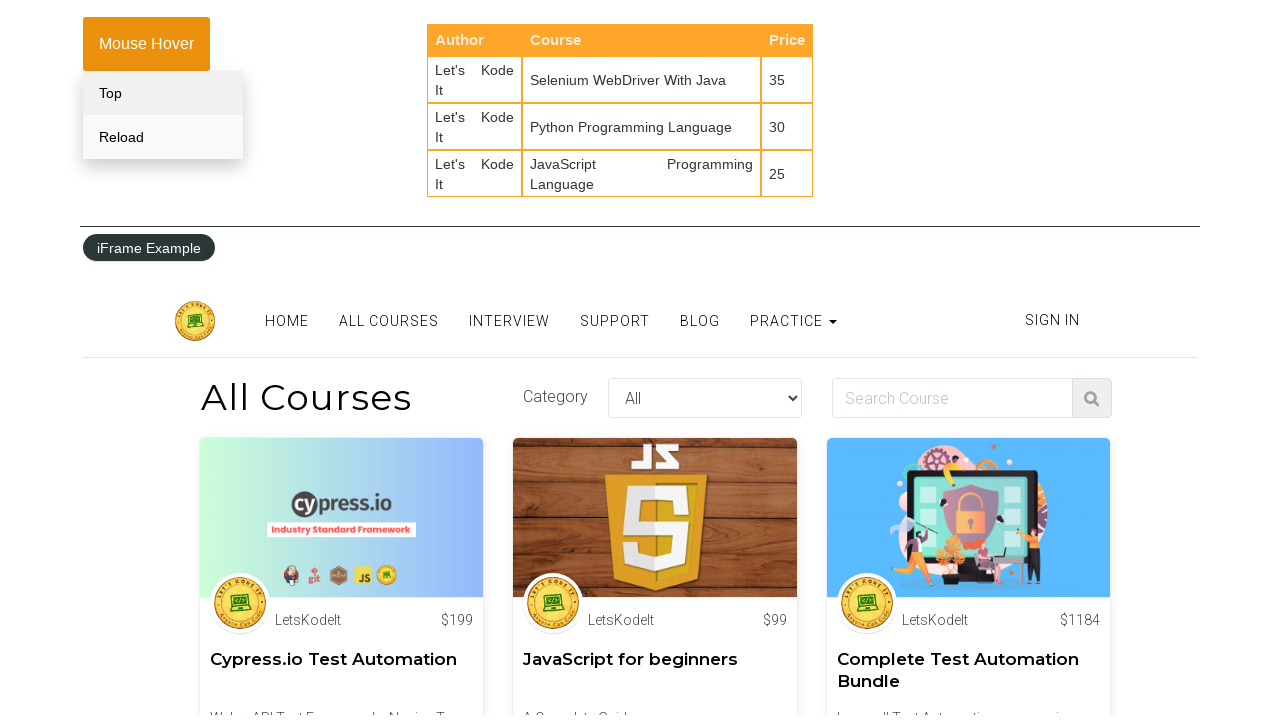

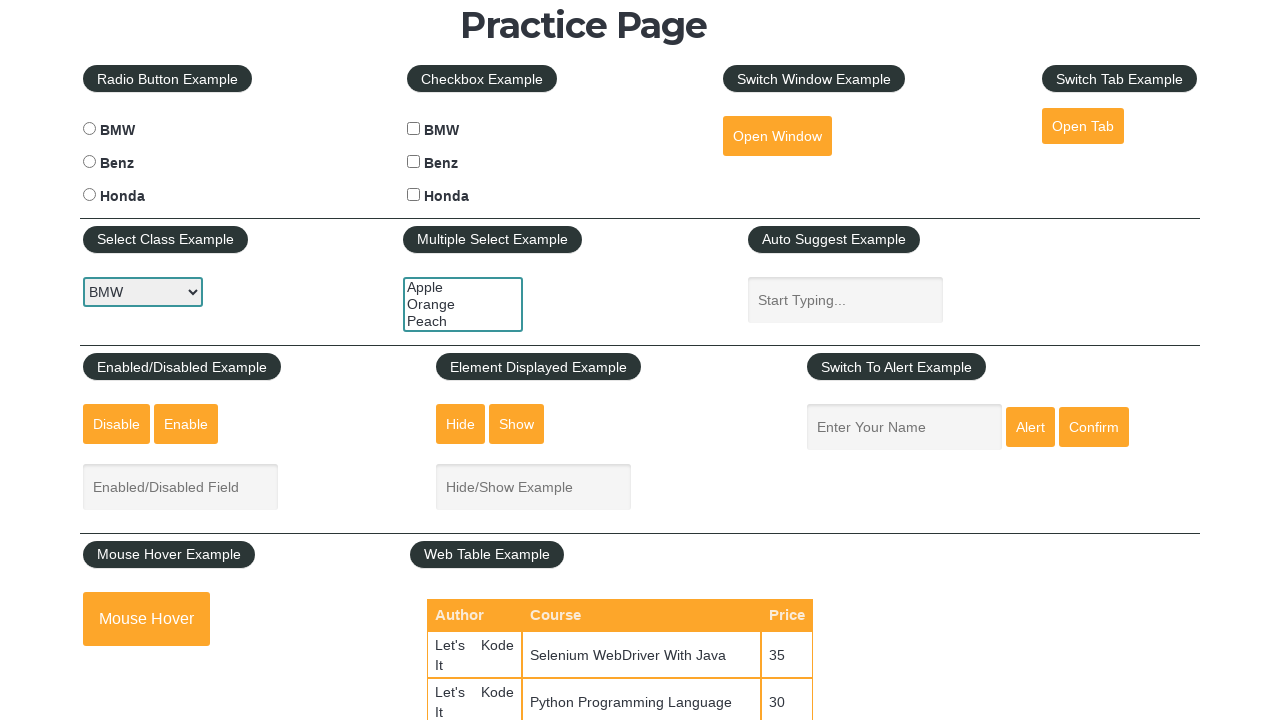